Tests the registration form by filling in first name, last name, and email fields using keyboard interactions including focus, sequential typing with delays, and tab navigation between fields.

Starting URL: https://naveenautomationlabs.com/opencart/index.php?route=account/register

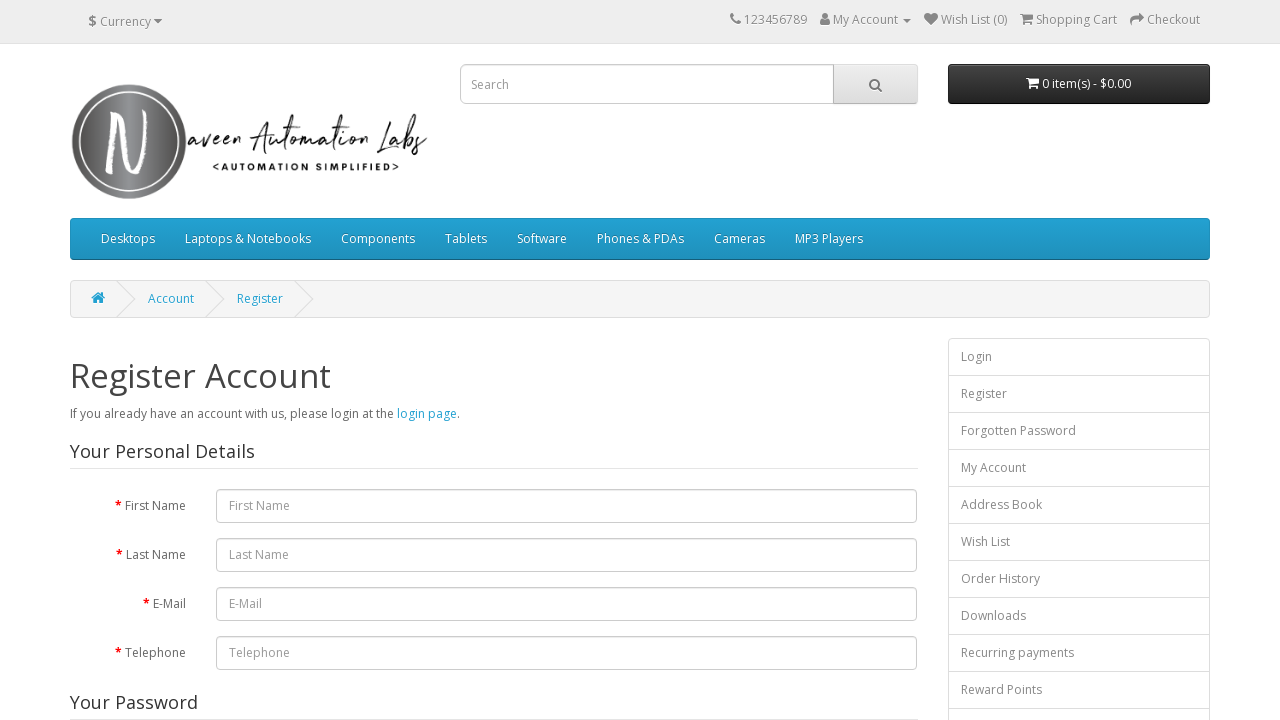

Focused on first name input field on #input-firstname
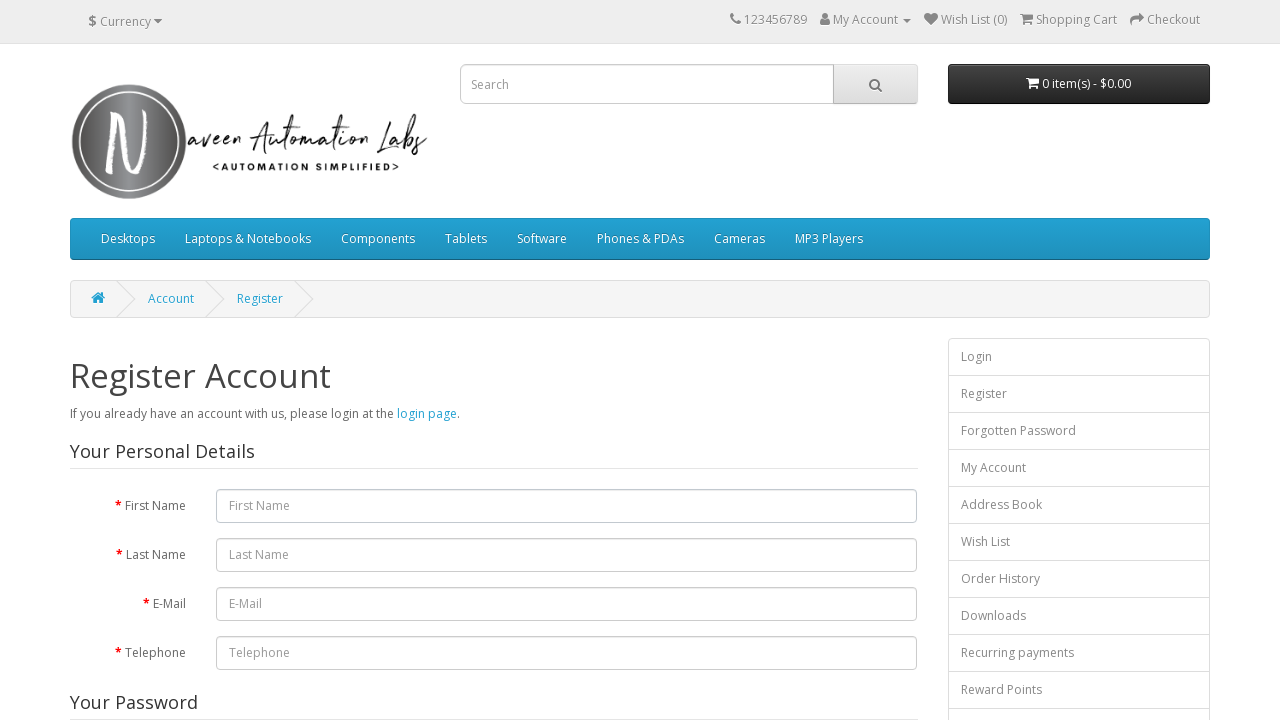

Typed 'Testing' in first name field with 200ms delay between keystrokes
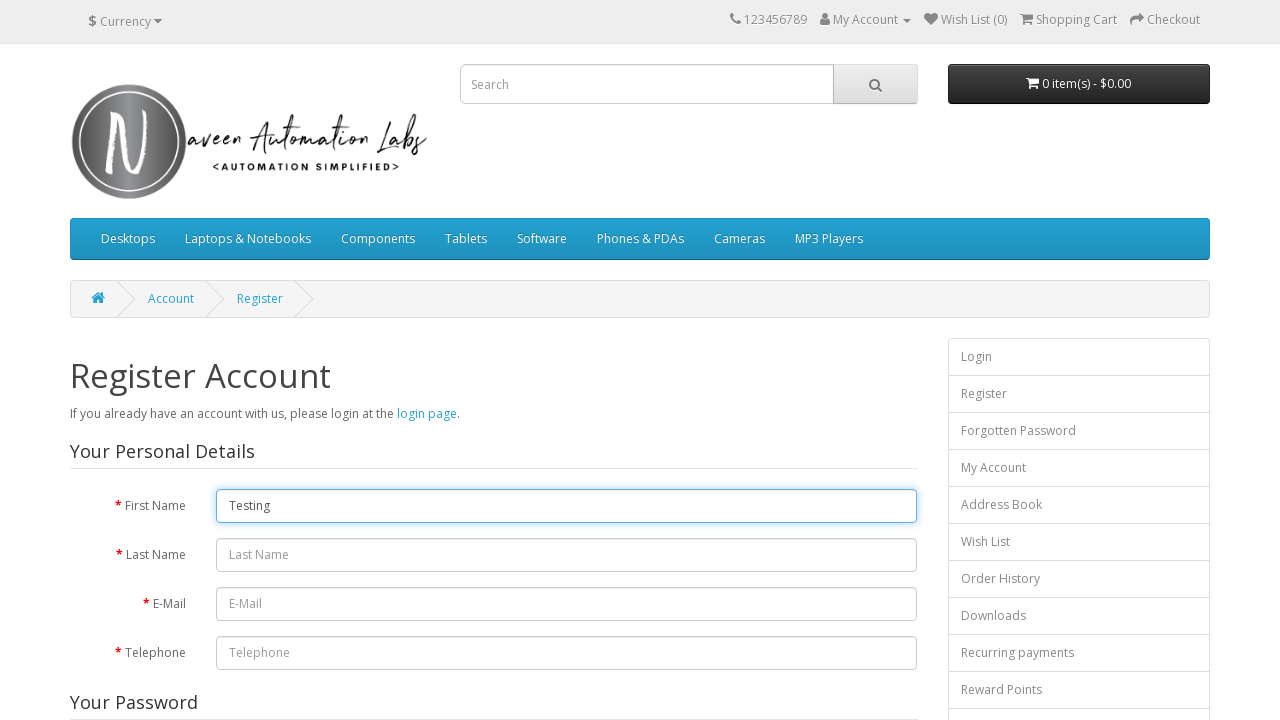

Pressed Tab to navigate to last name field
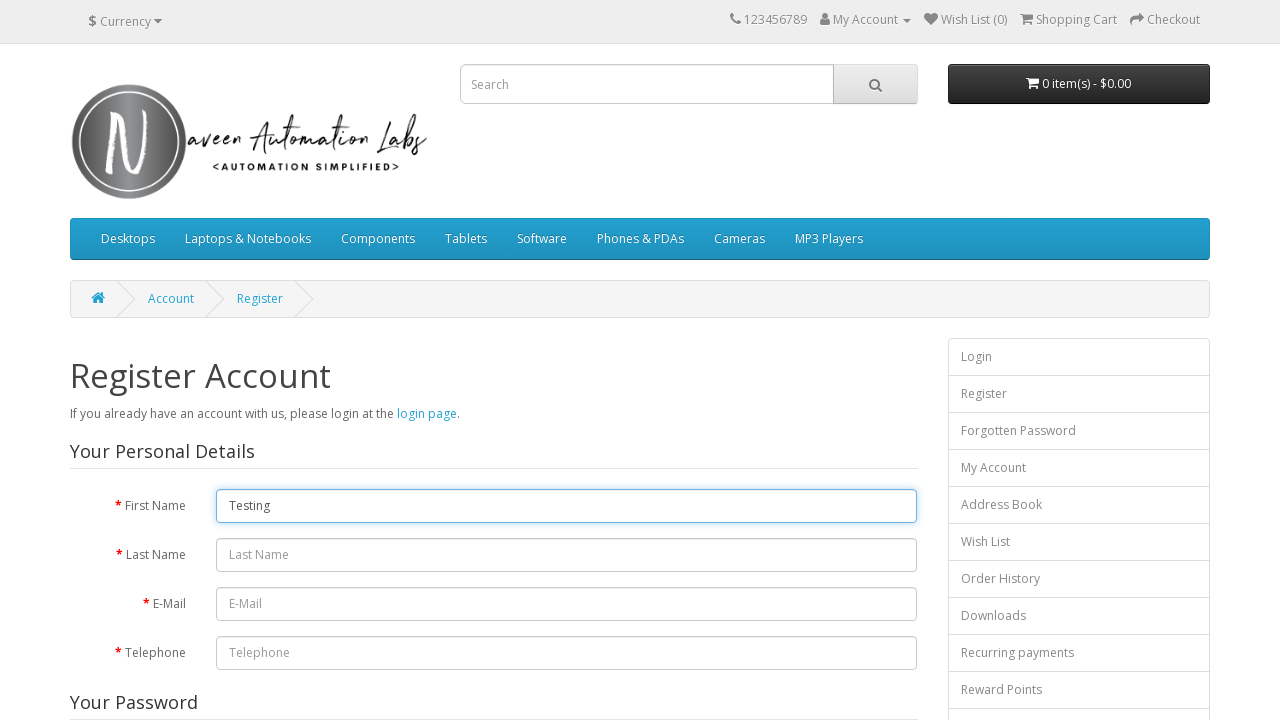

Typed 'Automation' in last name field with 200ms delay between keystrokes
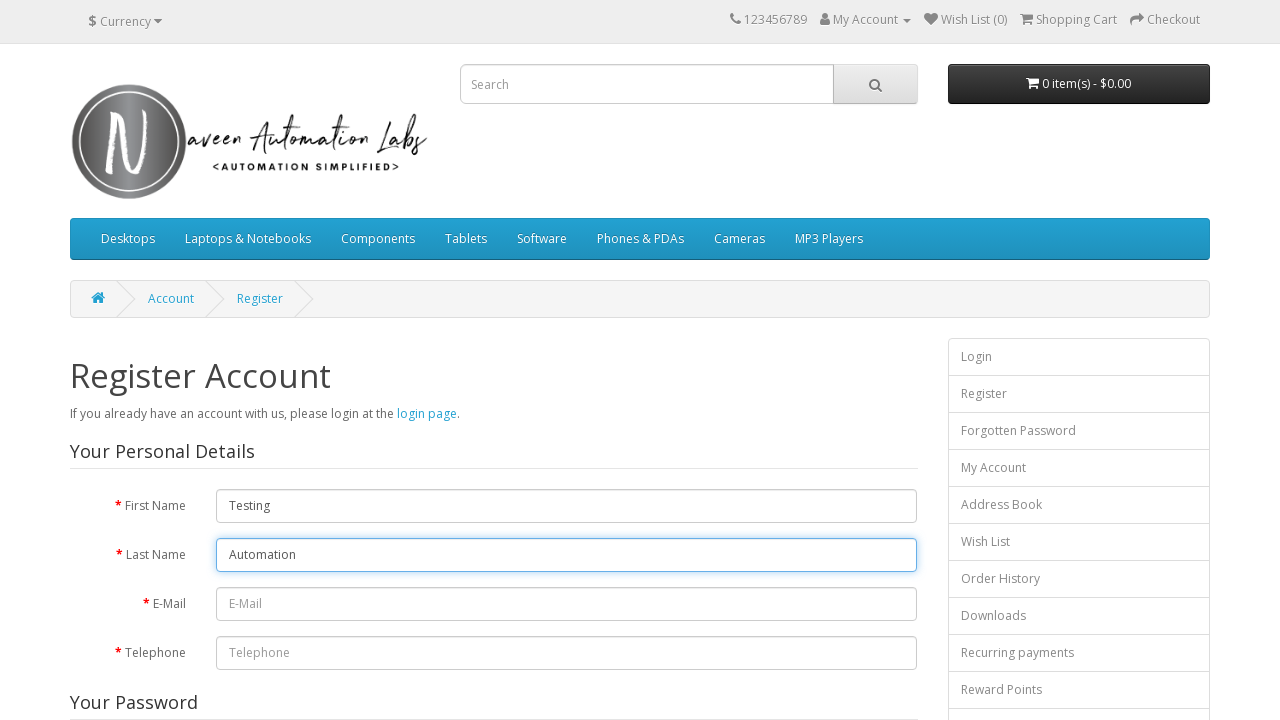

Pressed Tab to navigate to email field
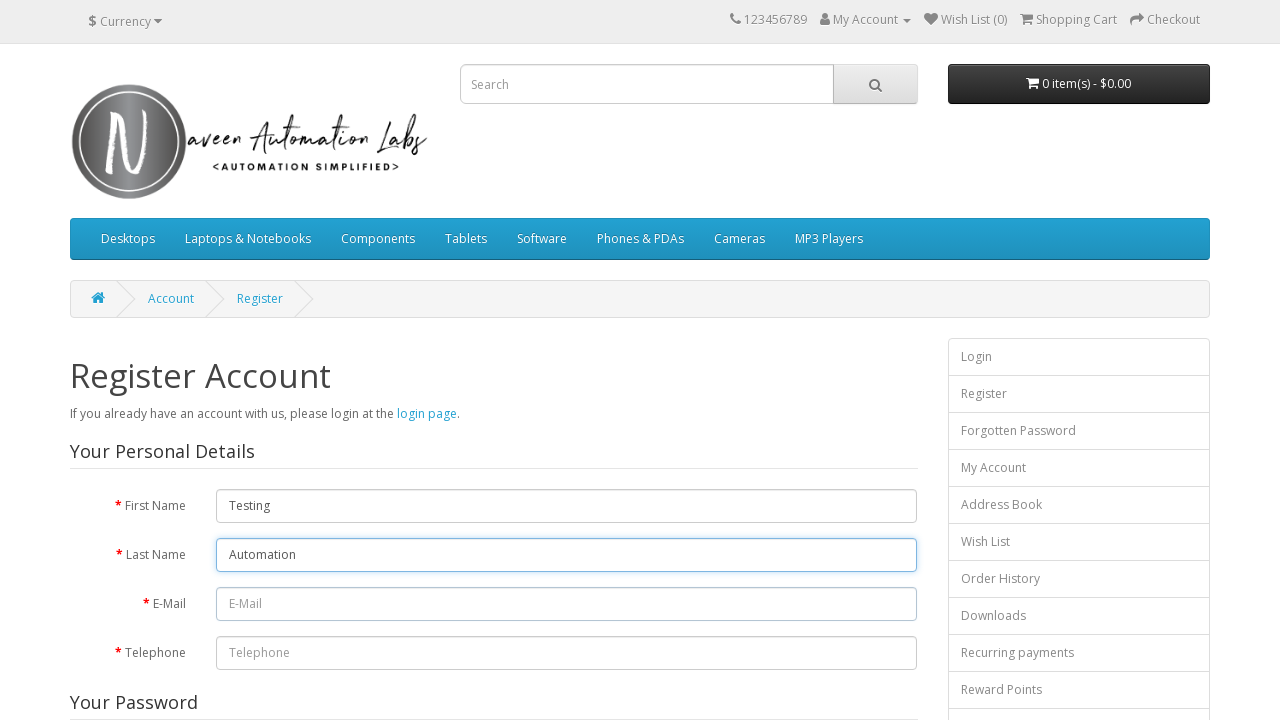

Typed 'testuser7842@gmail.com' in email field with 200ms delay between keystrokes
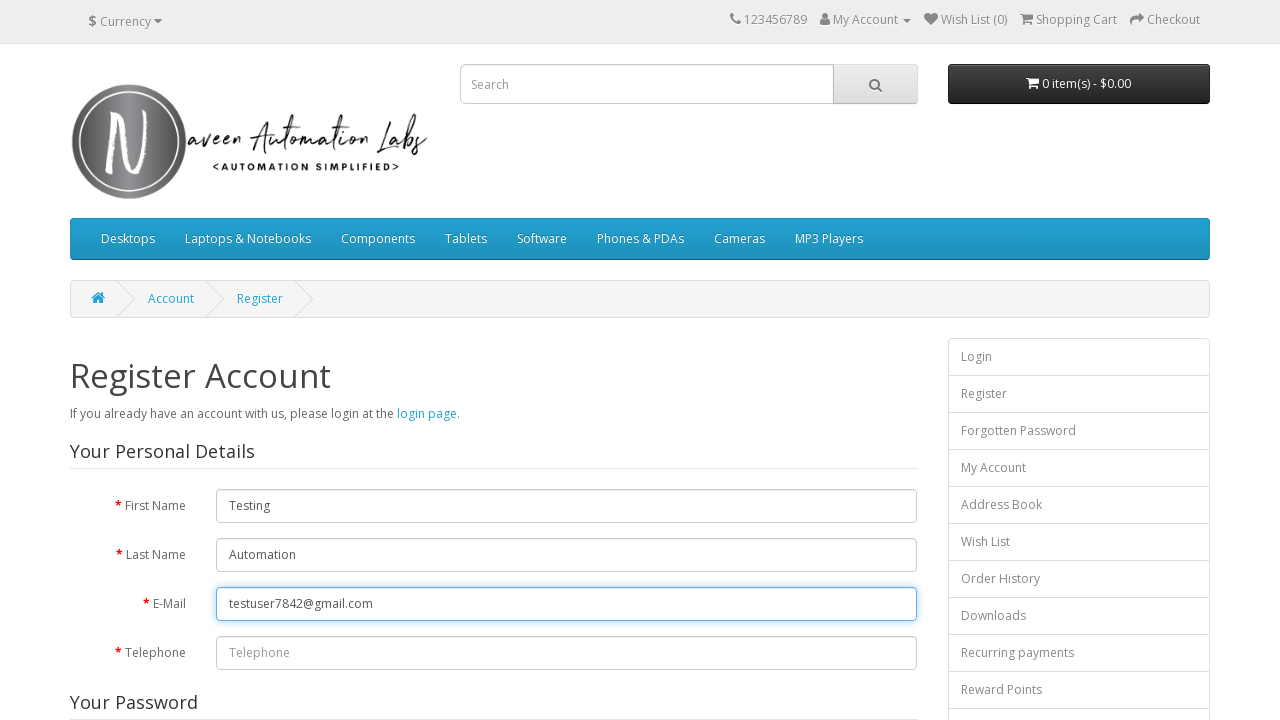

Pressed Tab to navigate to next form field
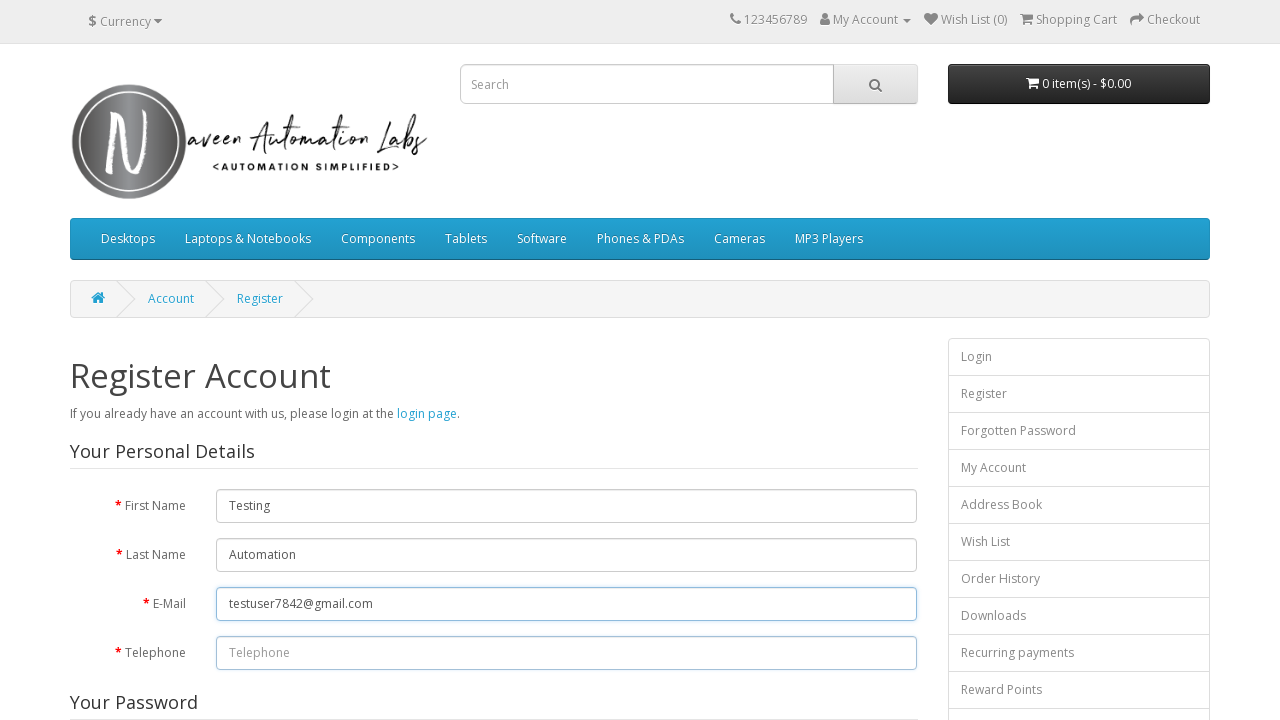

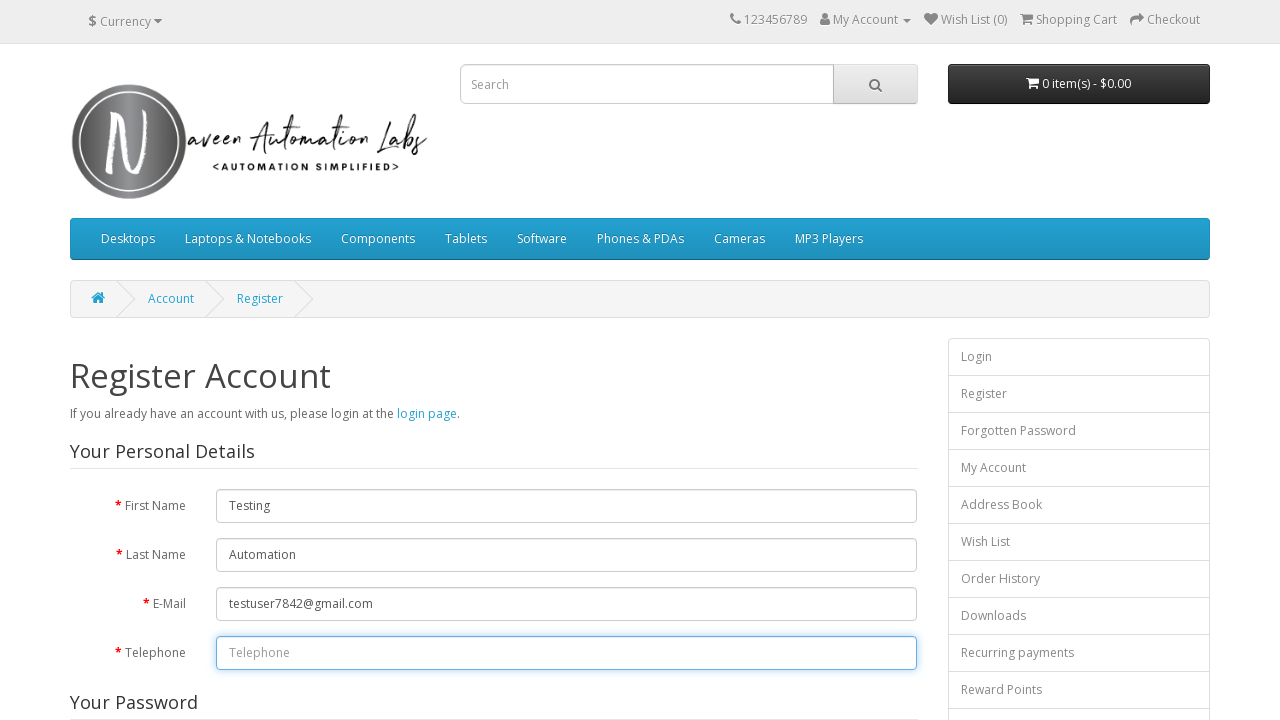